Tests shifting content functionality by navigating through menu, image, and list shifting examples

Starting URL: https://the-internet.herokuapp.com

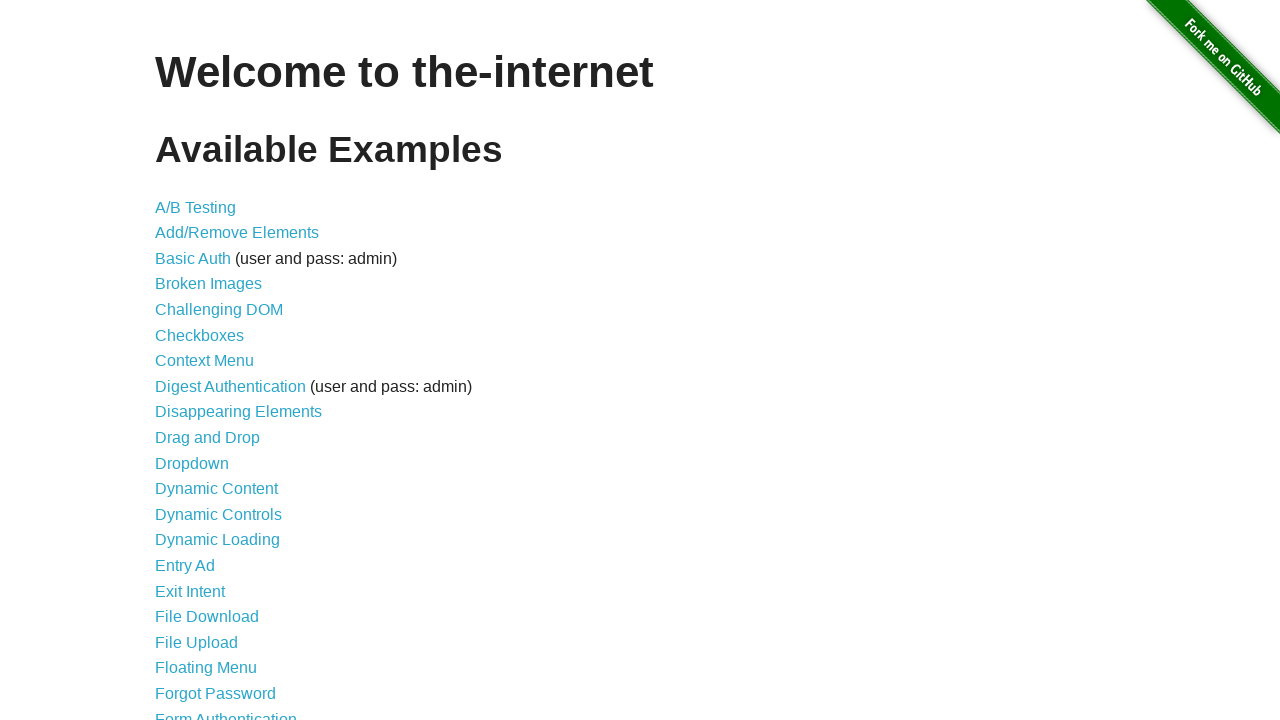

Clicked on Shifting Content link from homepage at (212, 523) on a[href='/shifting_content']
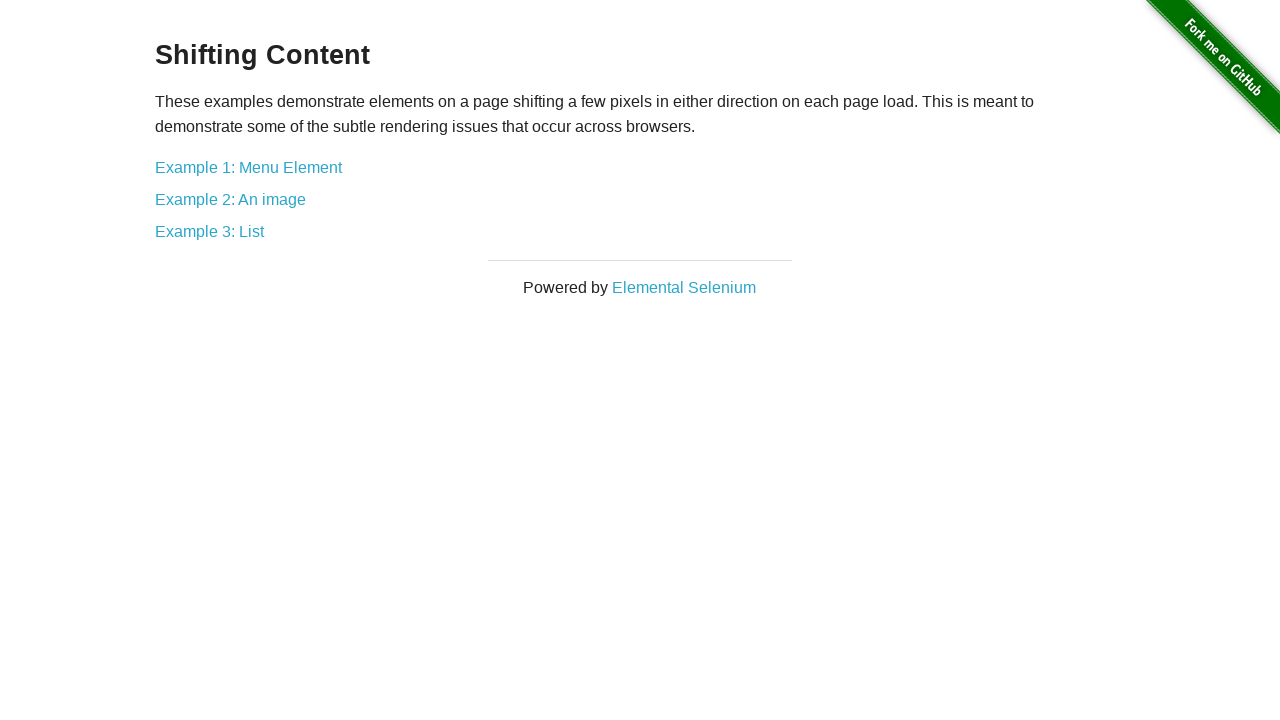

Shifting Content page loaded with h3 heading visible
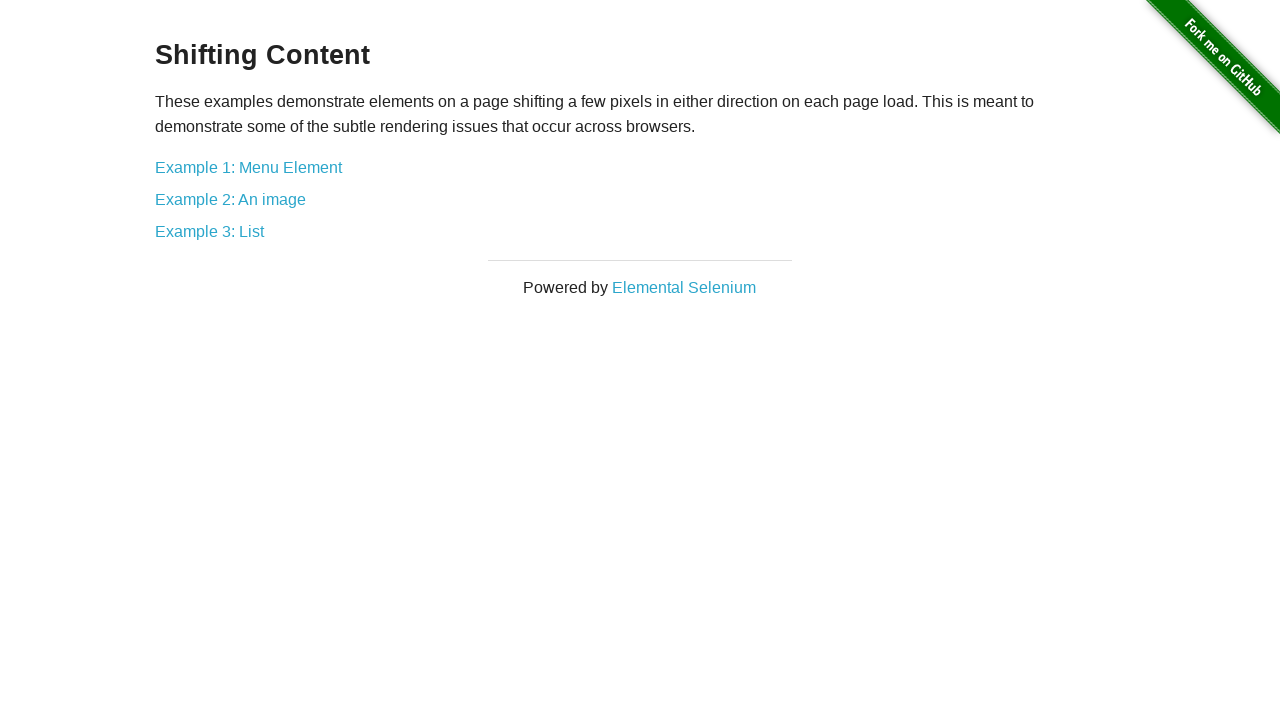

Clicked on Menu Element shifting example at (248, 167) on a[href='/shifting_content/menu']
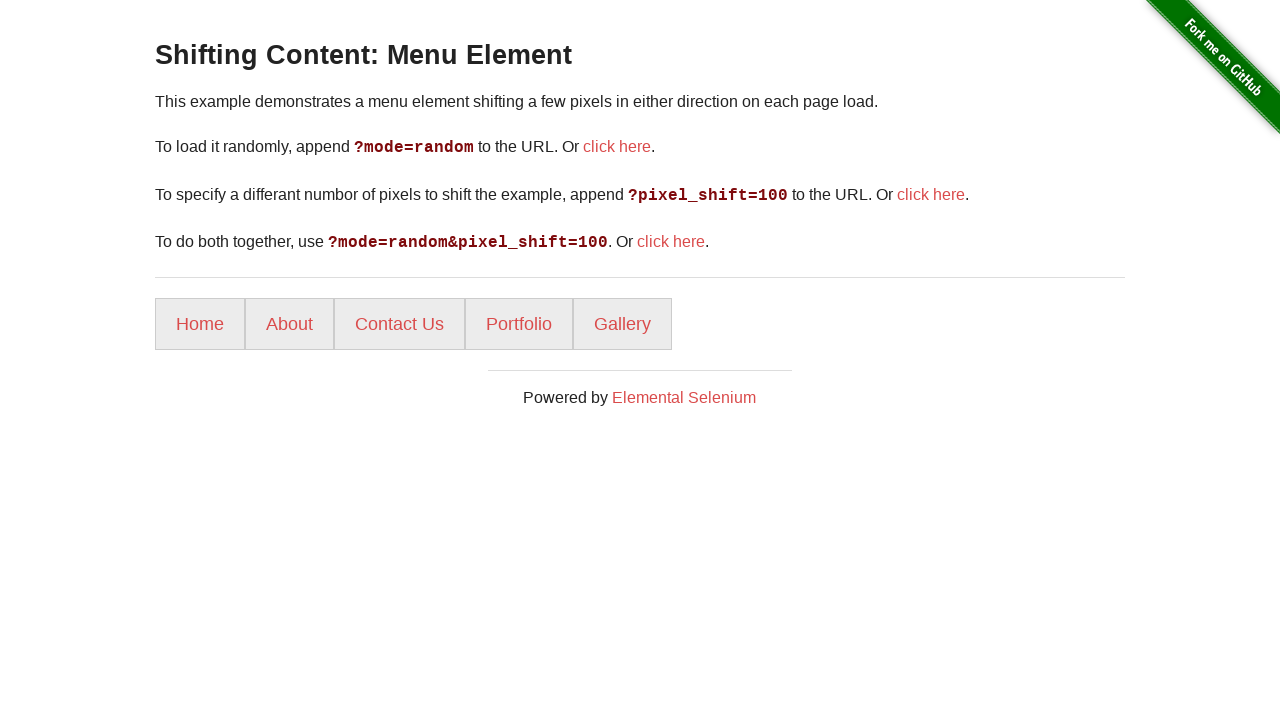

Menu Element shifting page loaded
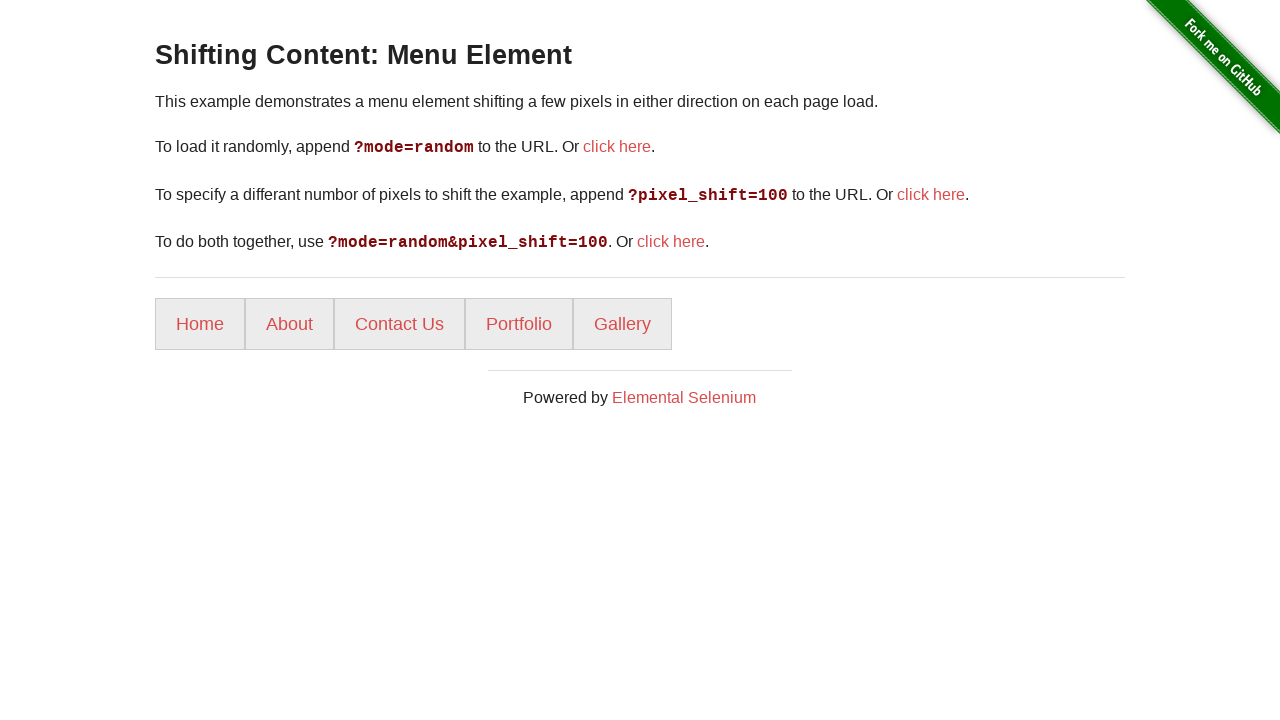

Navigated back to Shifting Content page from Menu Element example
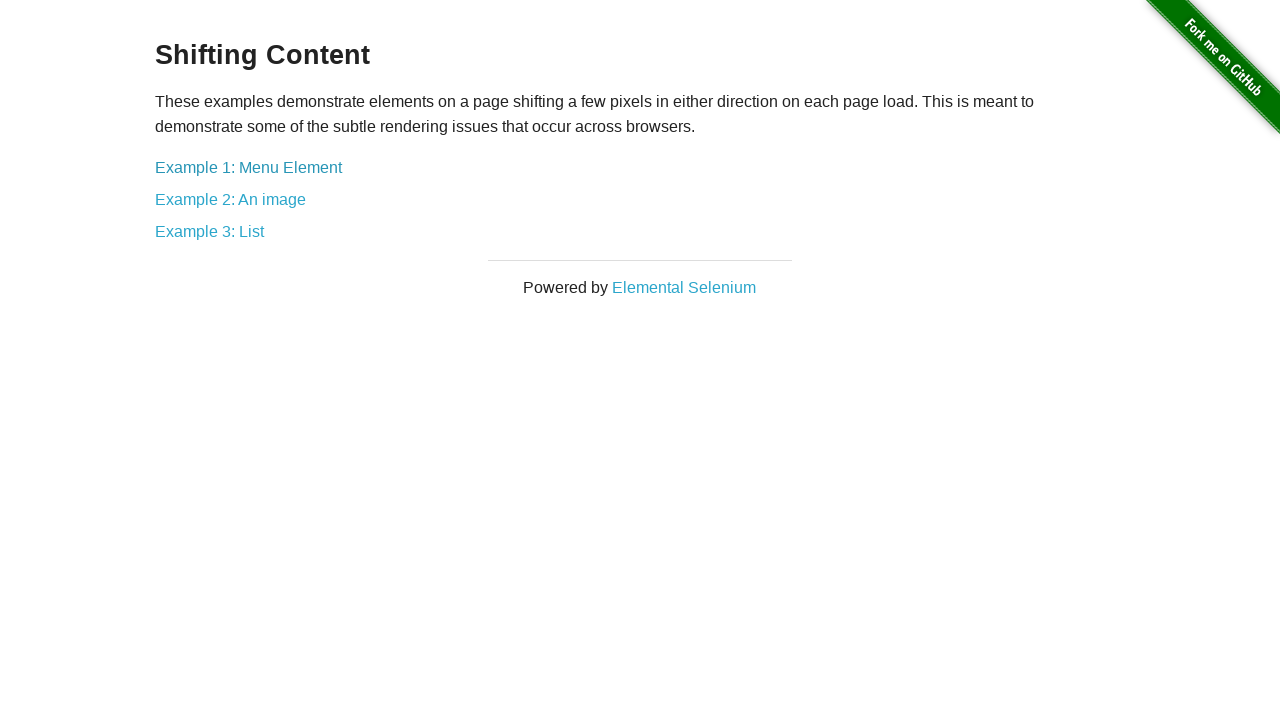

Clicked on Image Element shifting example at (230, 199) on a[href='/shifting_content/image']
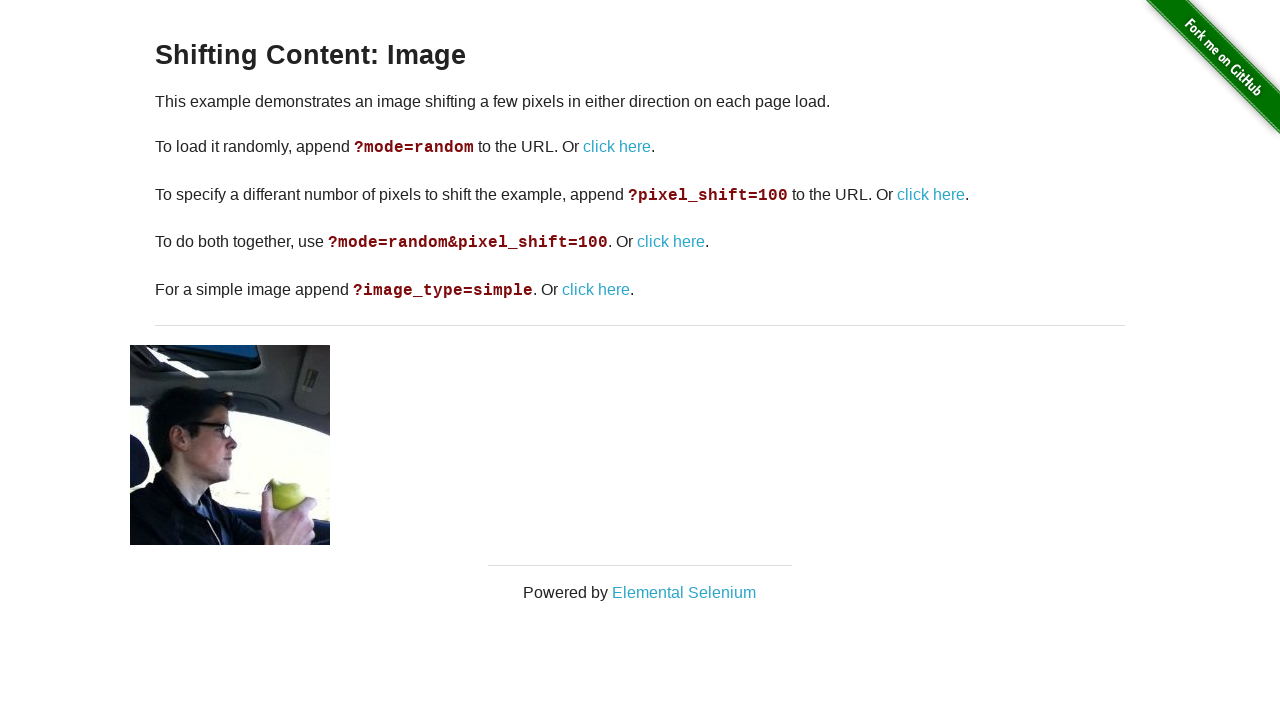

Image Element shifting page loaded
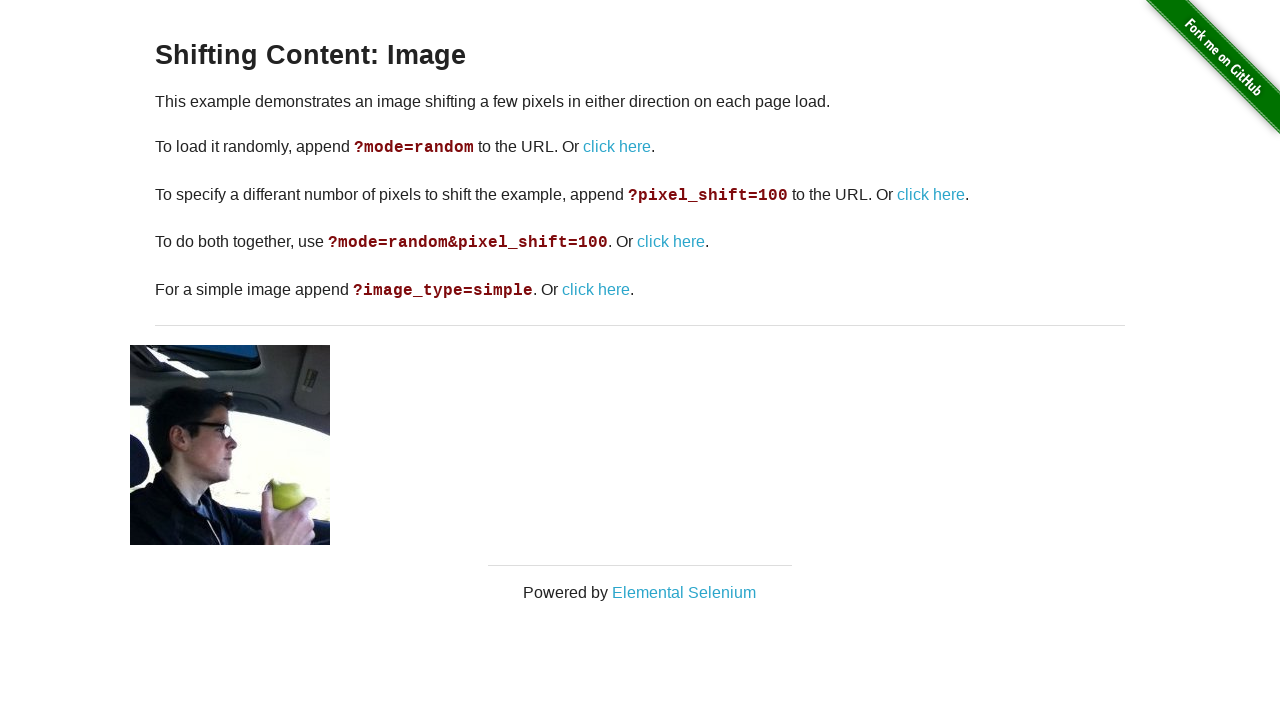

Navigated back to Shifting Content page from Image Element example
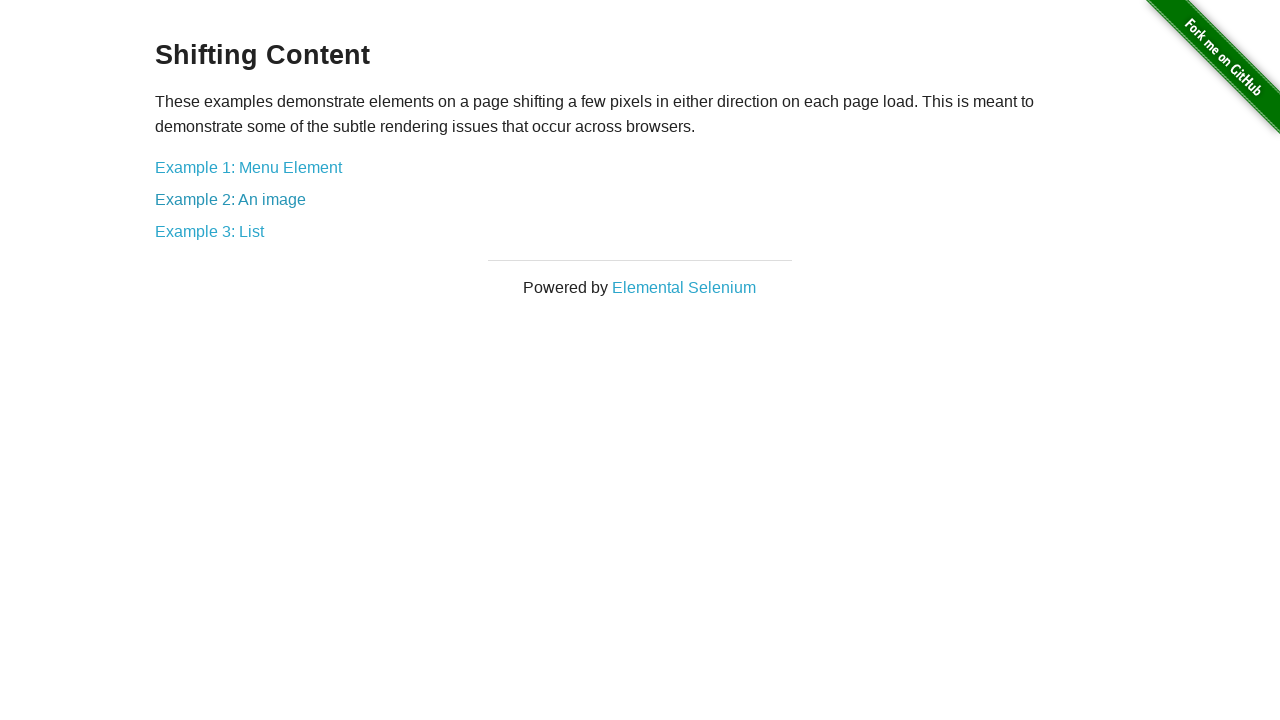

Clicked on List Element shifting example at (210, 231) on a[href='/shifting_content/list']
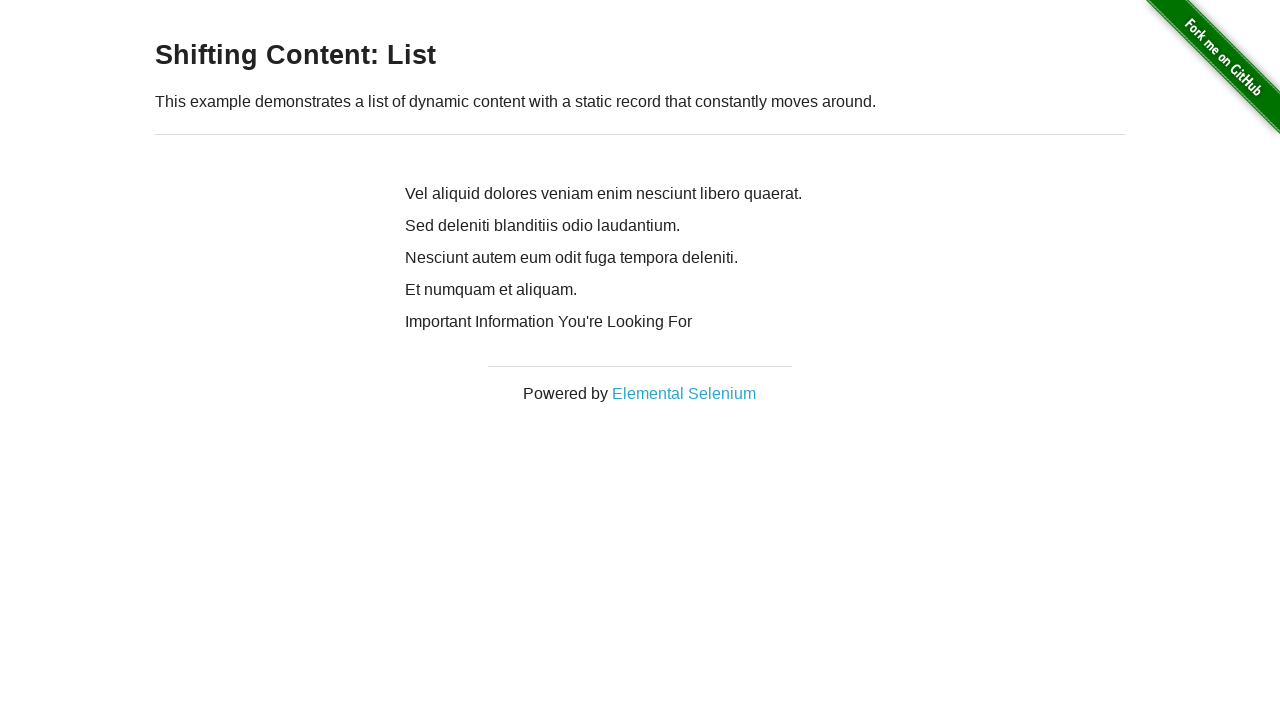

List Element shifting page loaded
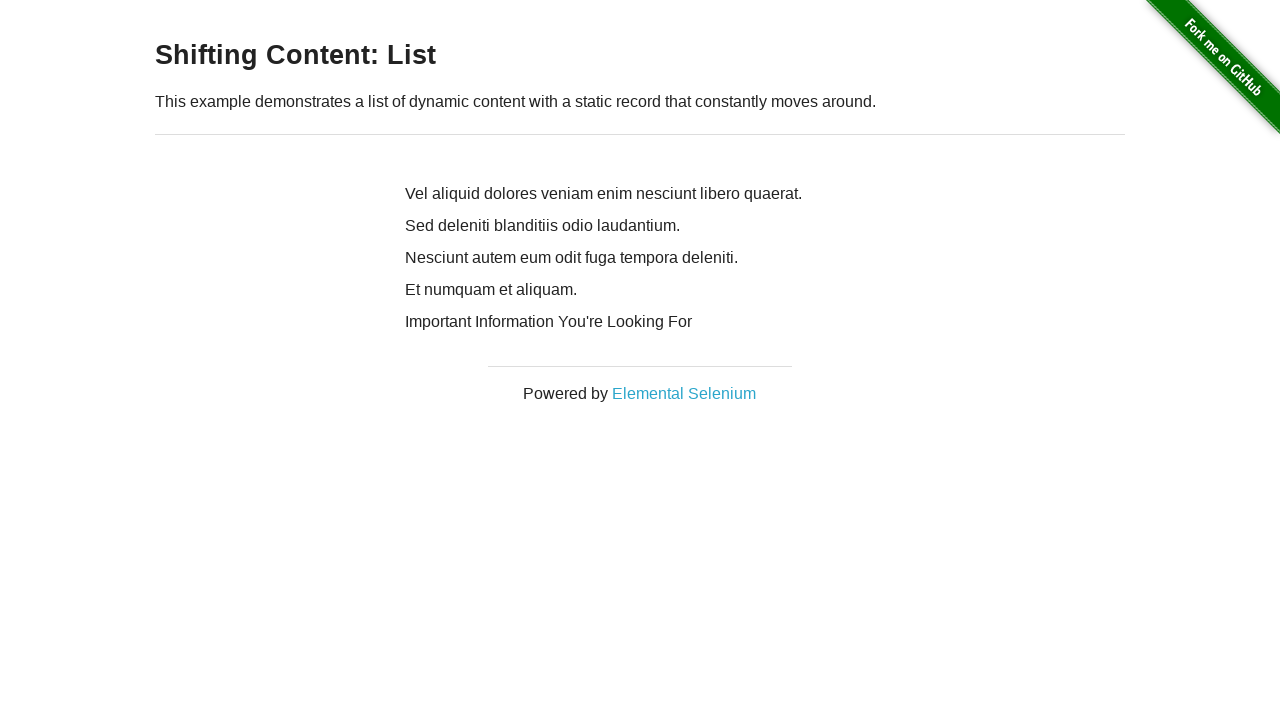

Navigated back to Shifting Content page from List Element example
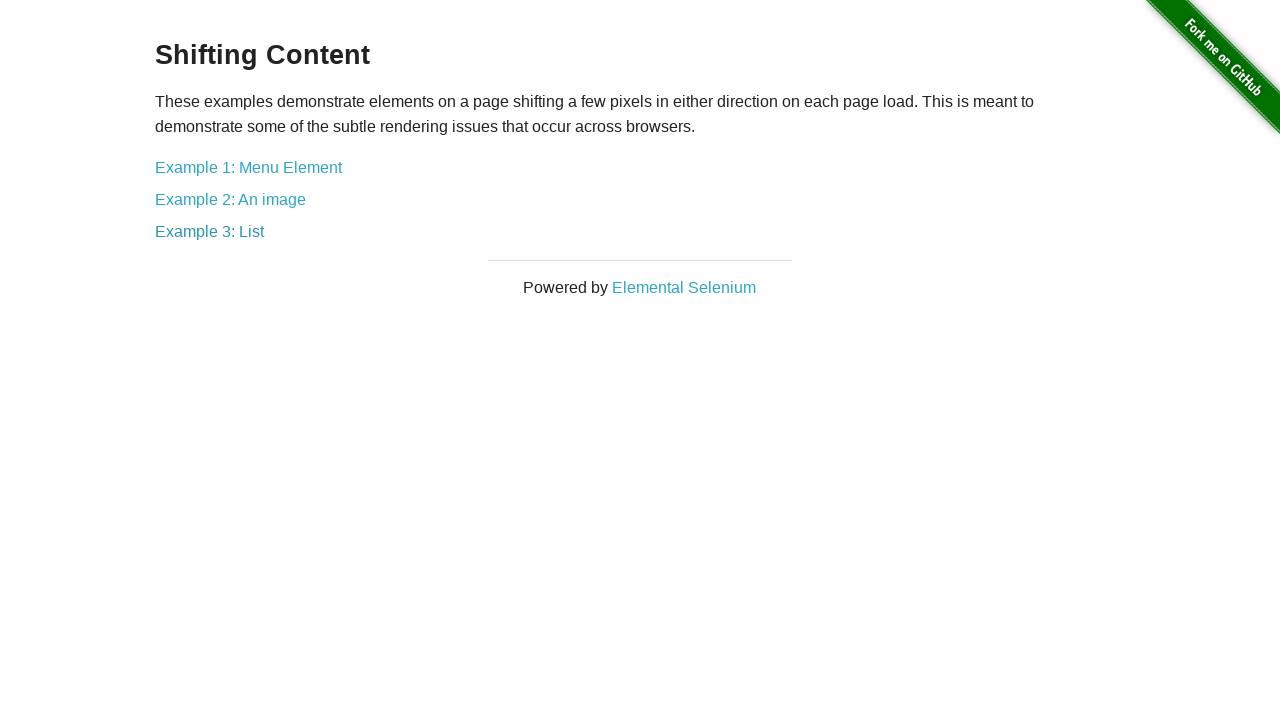

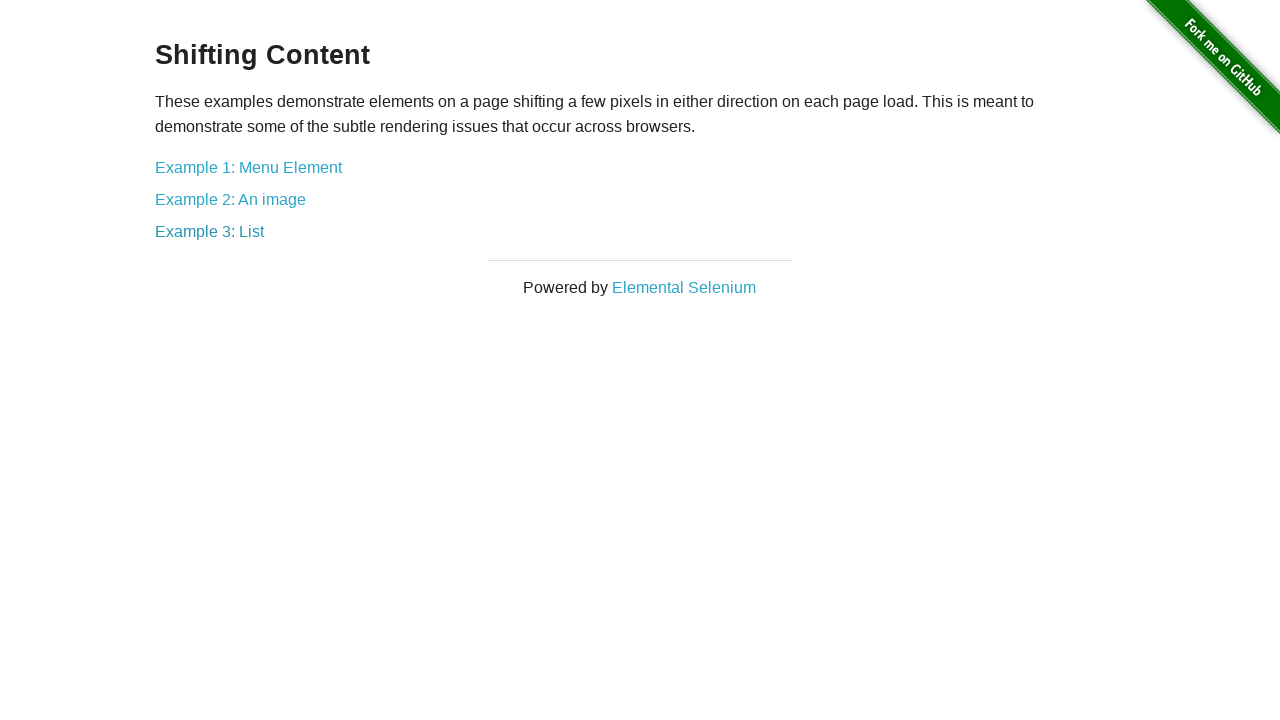